Tests automatic tab switching behavior based on input field content - enters email, phone number, and login to verify tab switching

Starting URL: https://b2c.passport.rt.ru/

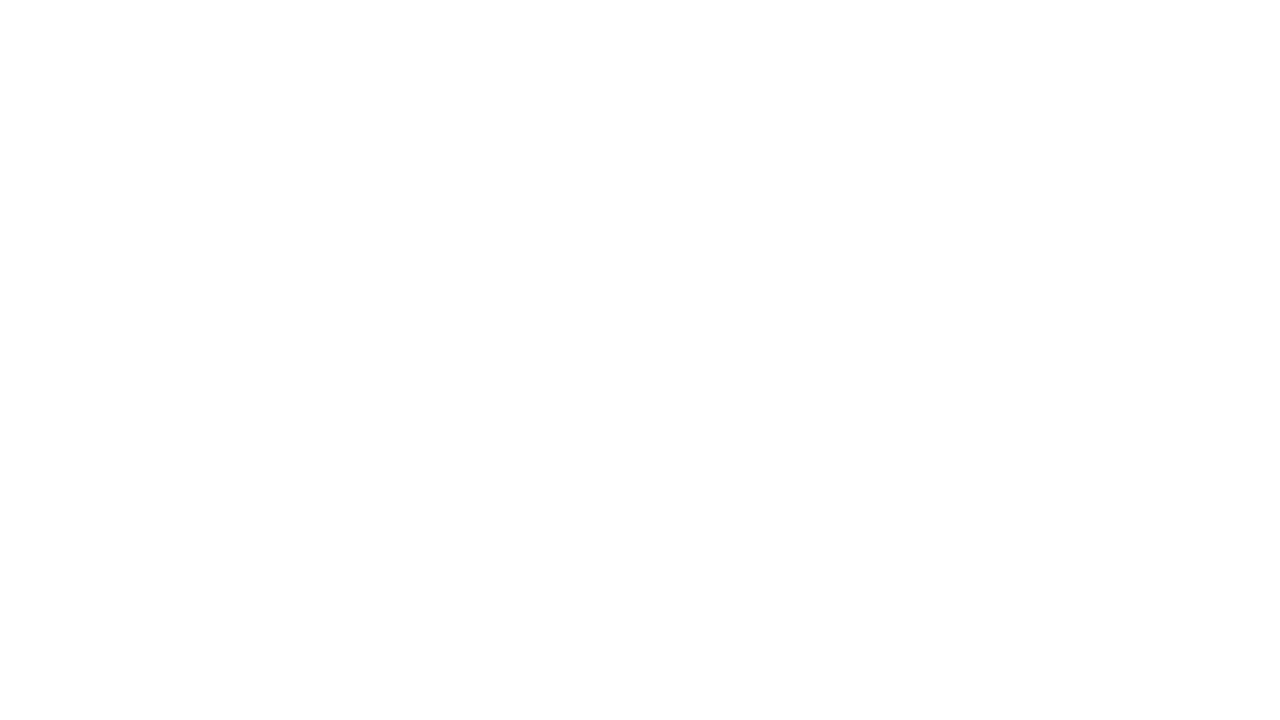

Filled username field with email 'test@example.com' to trigger email tab on #username
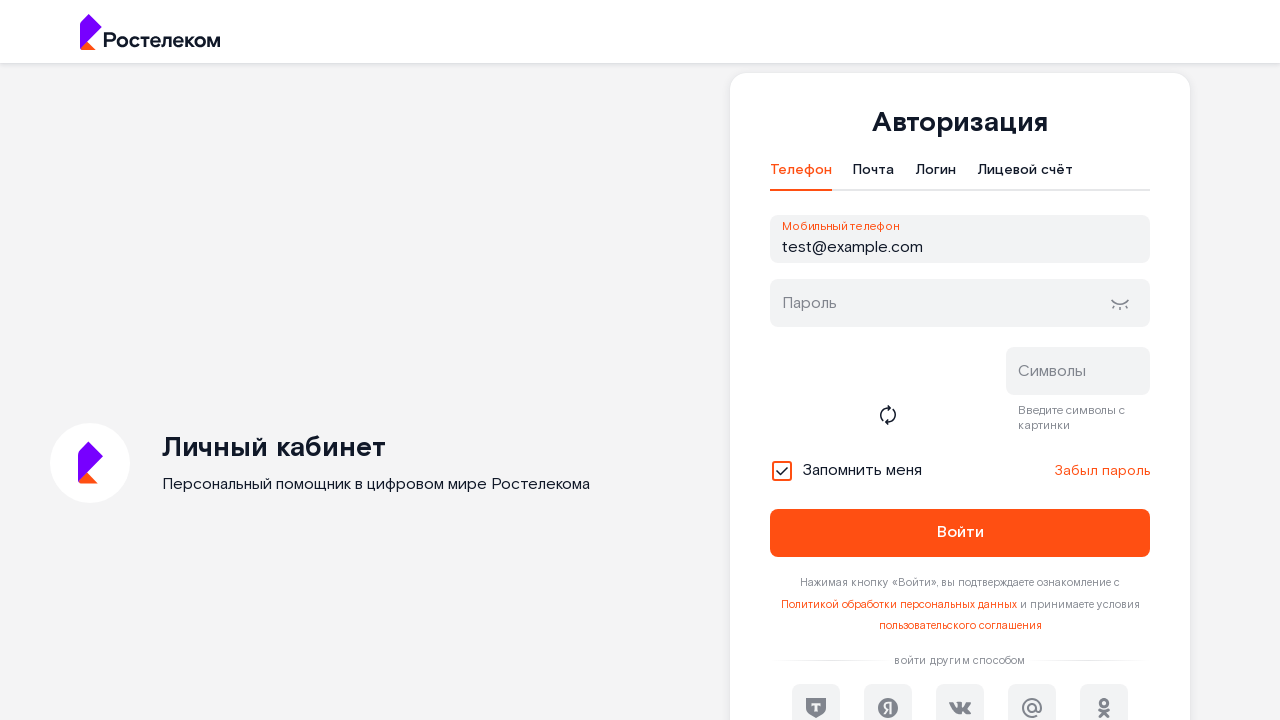

Email tab appeared and is active
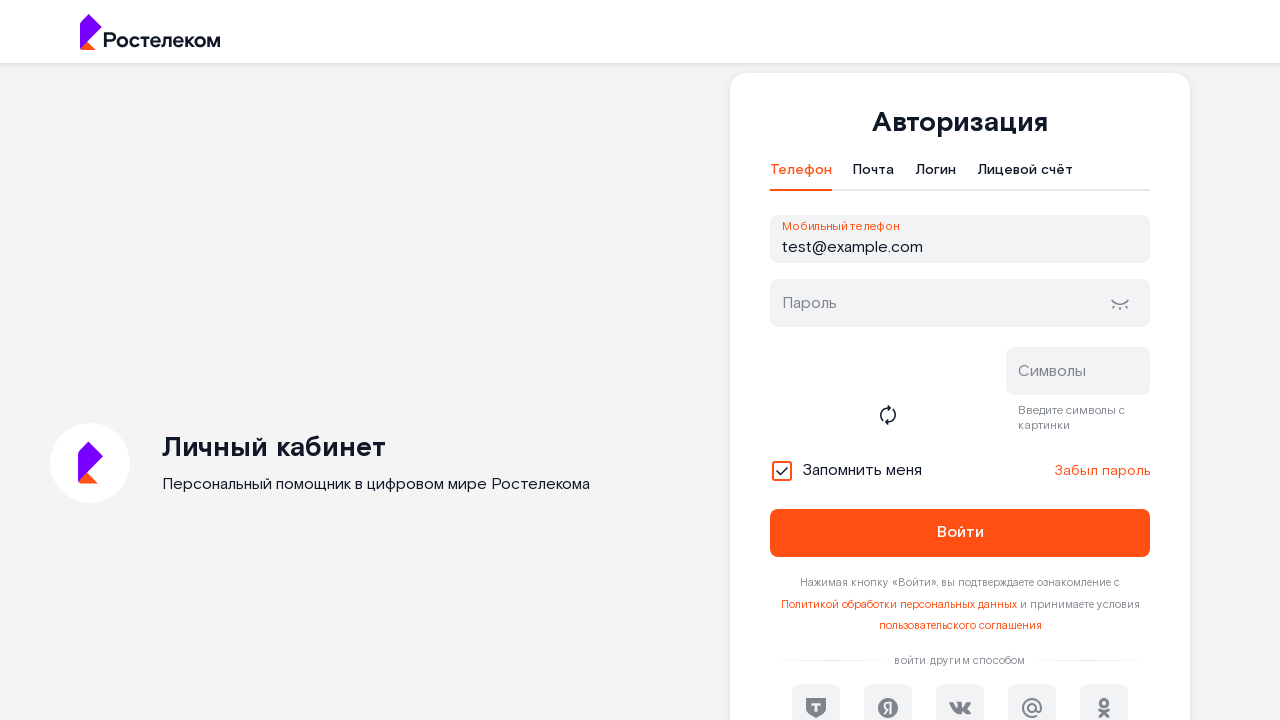

Cleared username field on #username
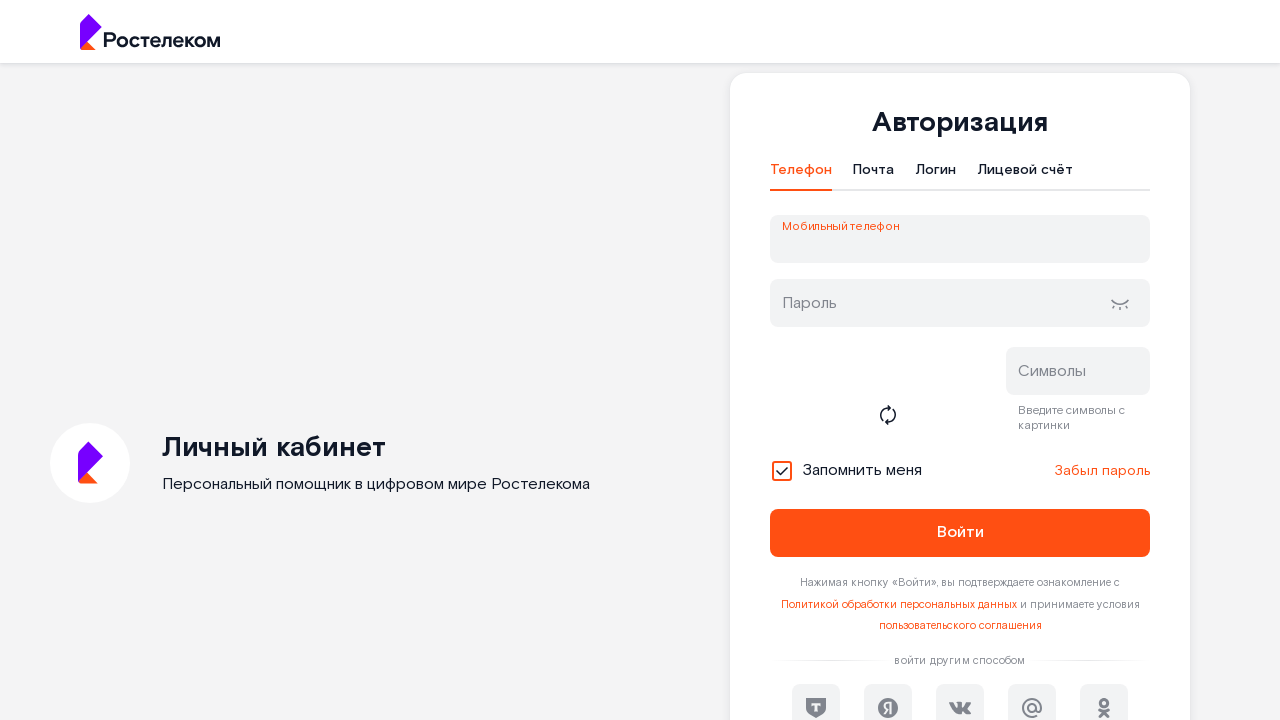

Filled username field with phone number '79234567890' to trigger phone tab on #username
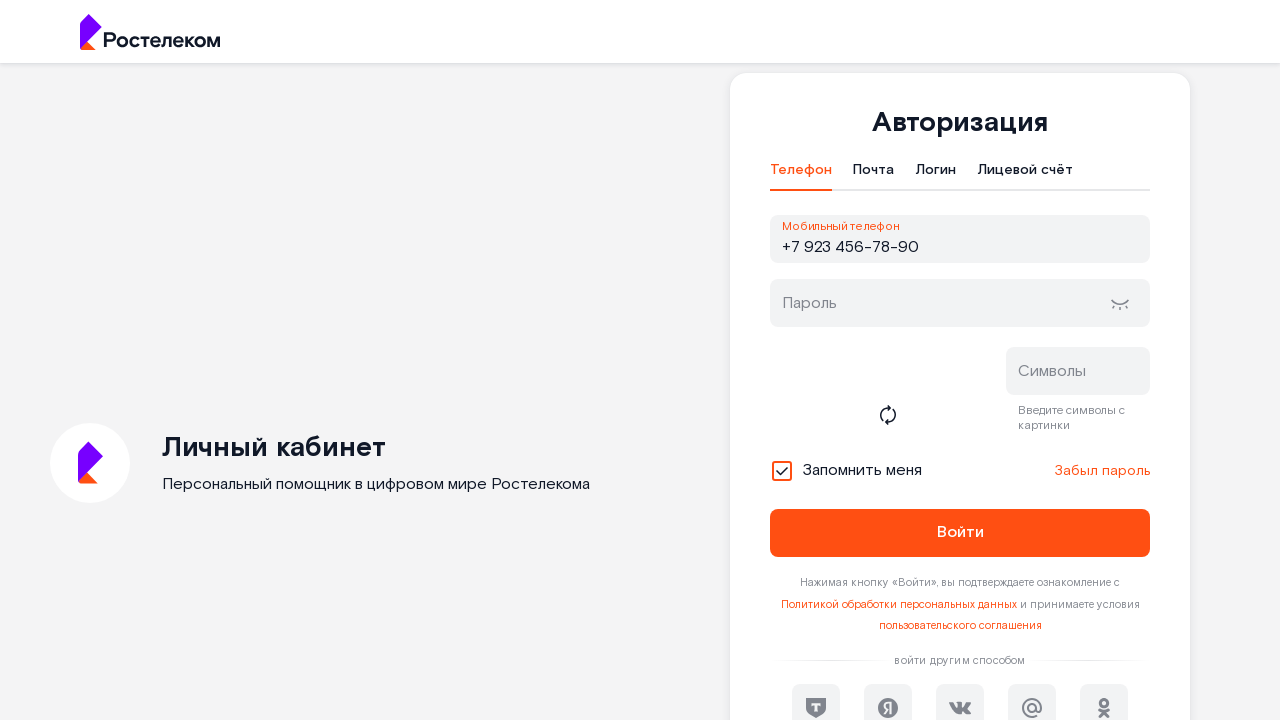

Phone tab appeared and is active
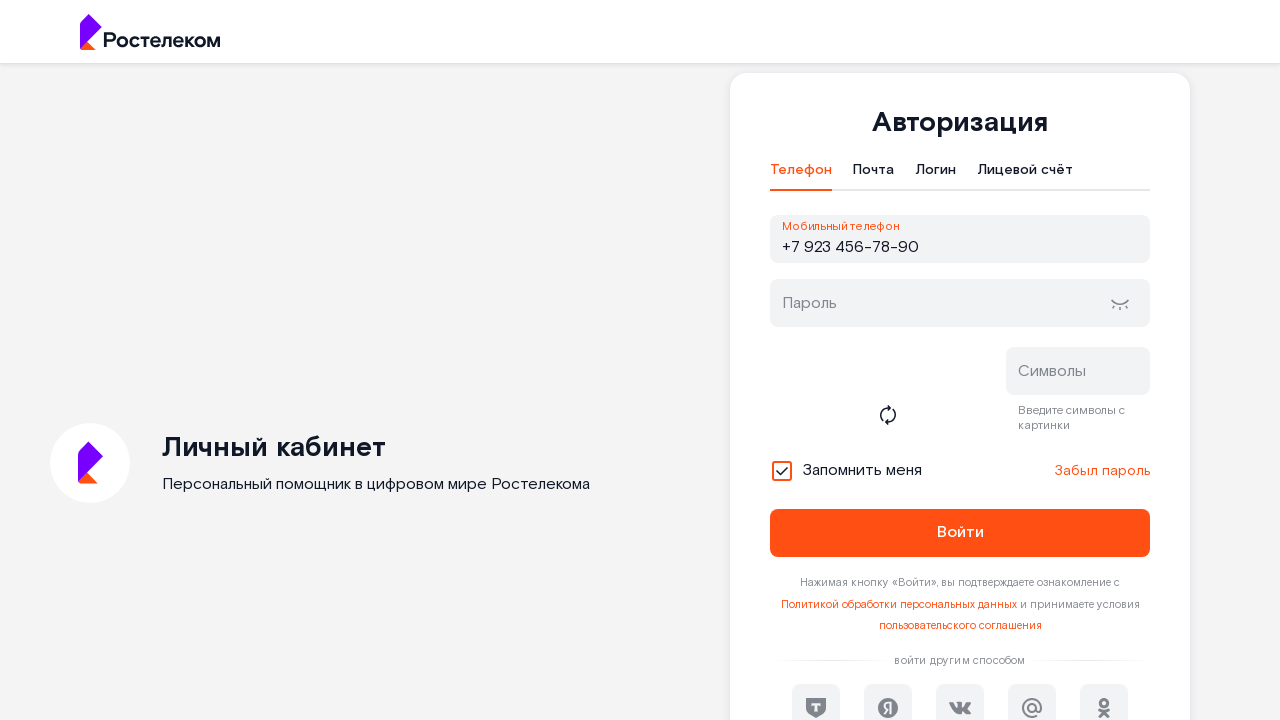

Cleared username field on #username
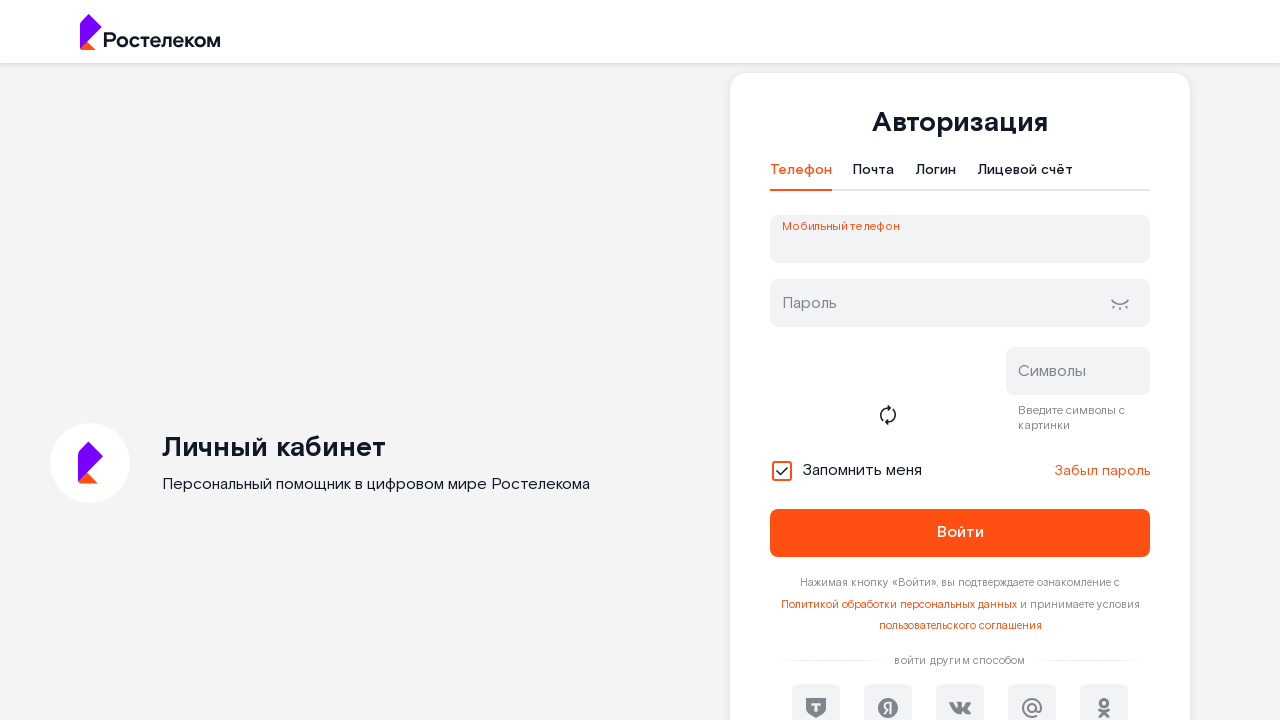

Filled username field with login 'testlogin123' to trigger login tab on #username
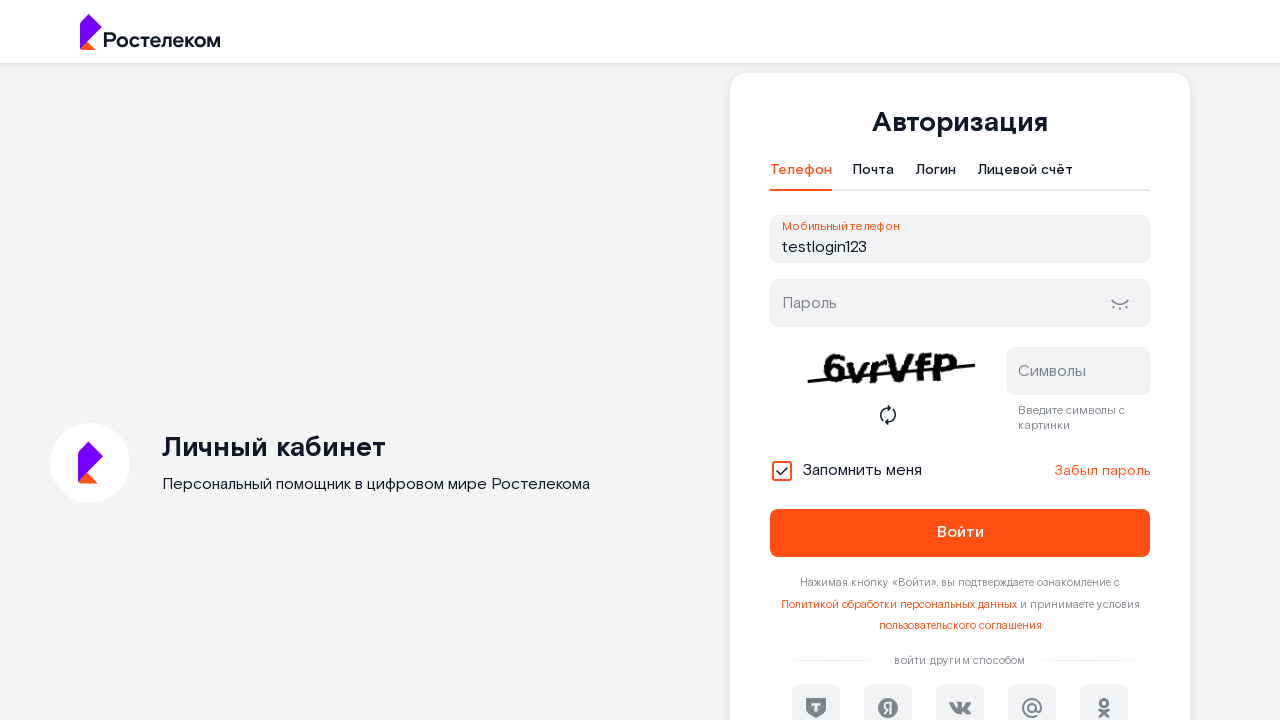

Login tab appeared and is active
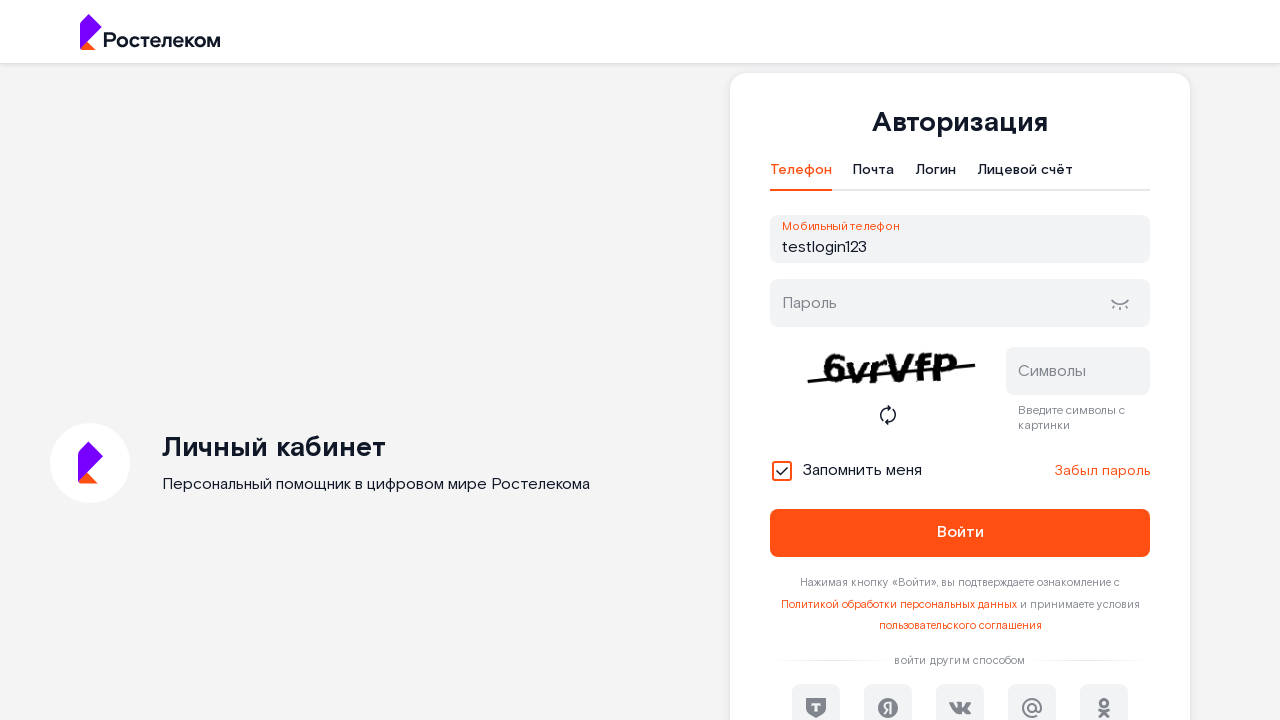

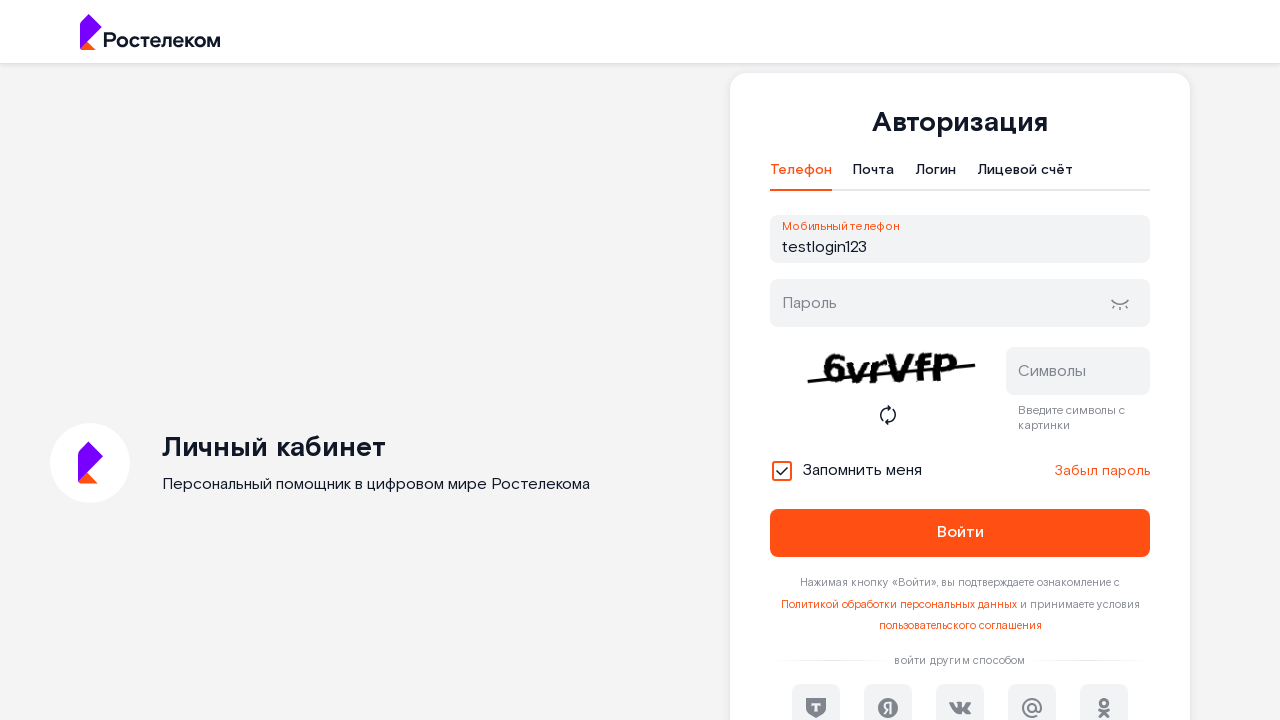